Tests a practice form submission by filling in email, password, name fields, clicking a checkbox, and submitting the form, then verifying a success message appears.

Starting URL: https://rahulshettyacademy.com/angularpractice/

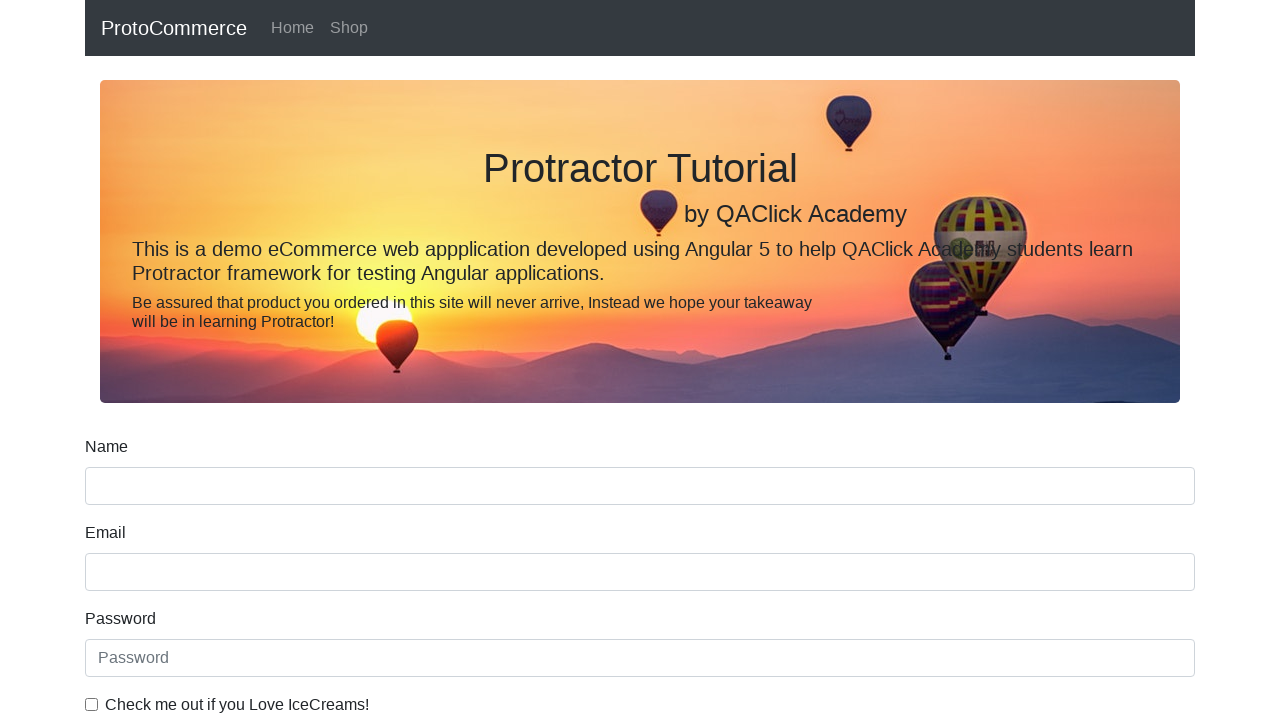

Filled email field with 'testuser.demo@example.com' on input[name='email']
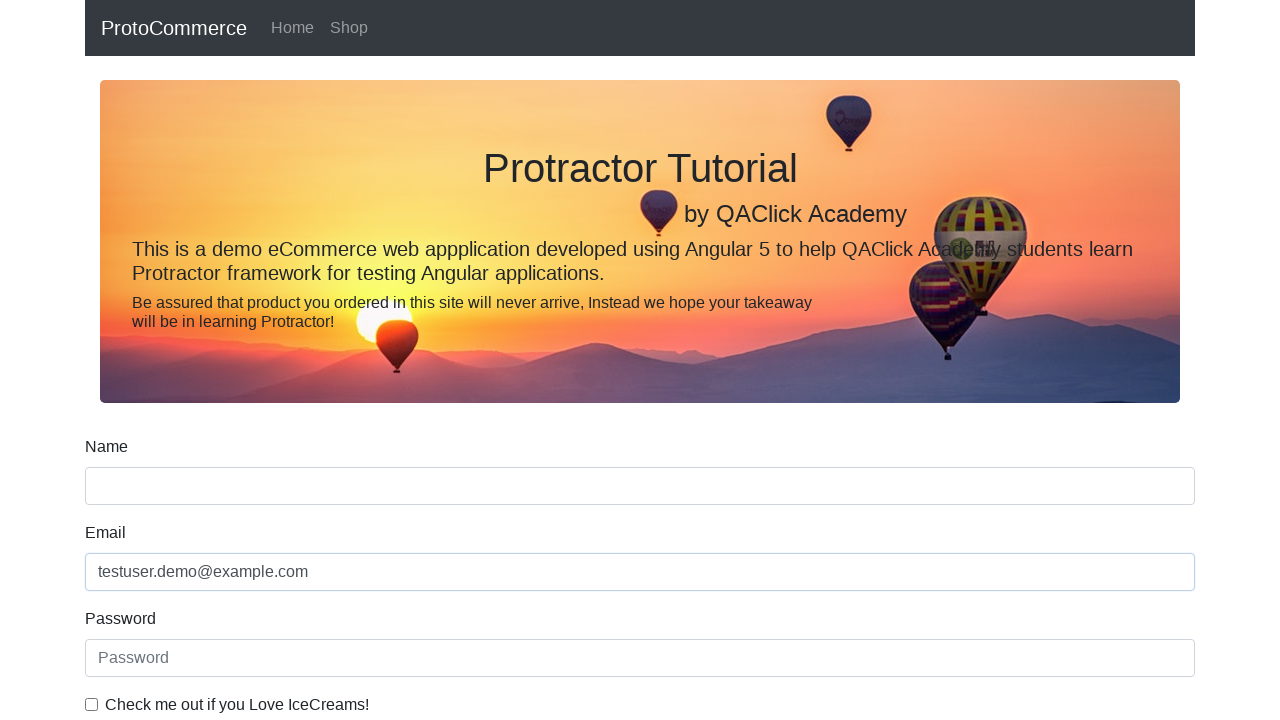

Filled password field with 'TestPass789' on #exampleInputPassword1
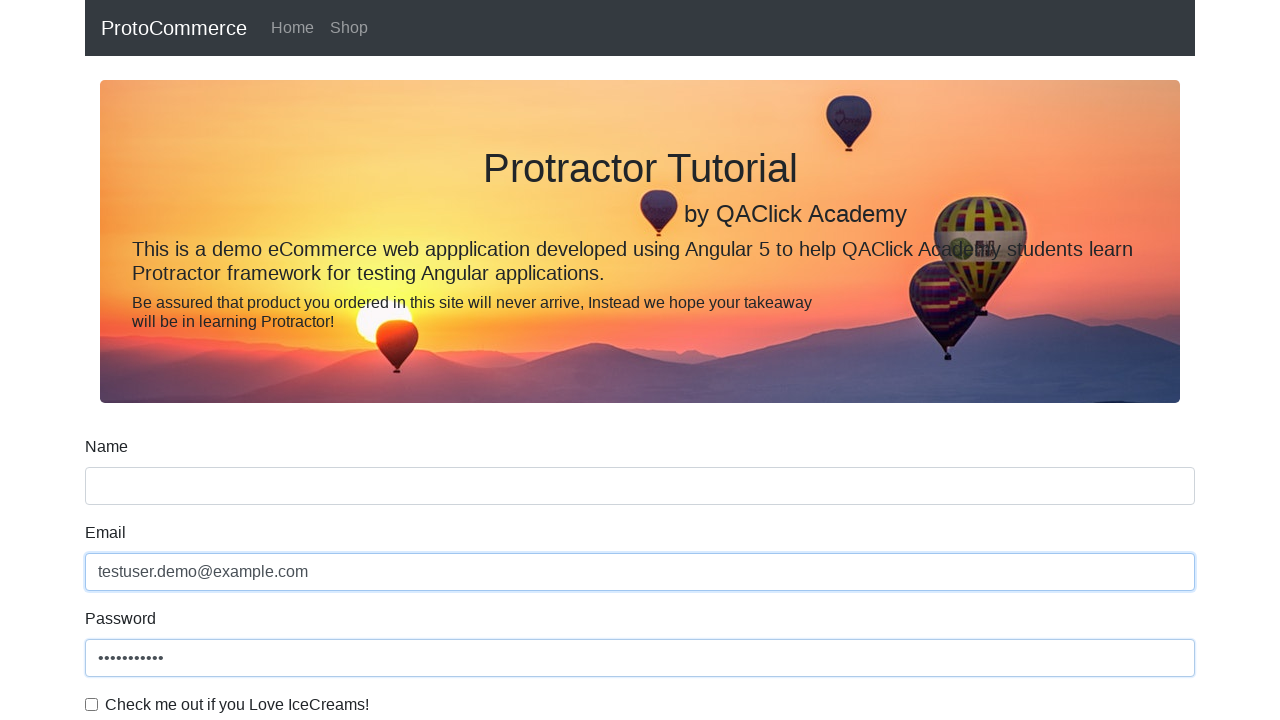

Clicked the checkbox at (92, 704) on #exampleCheck1
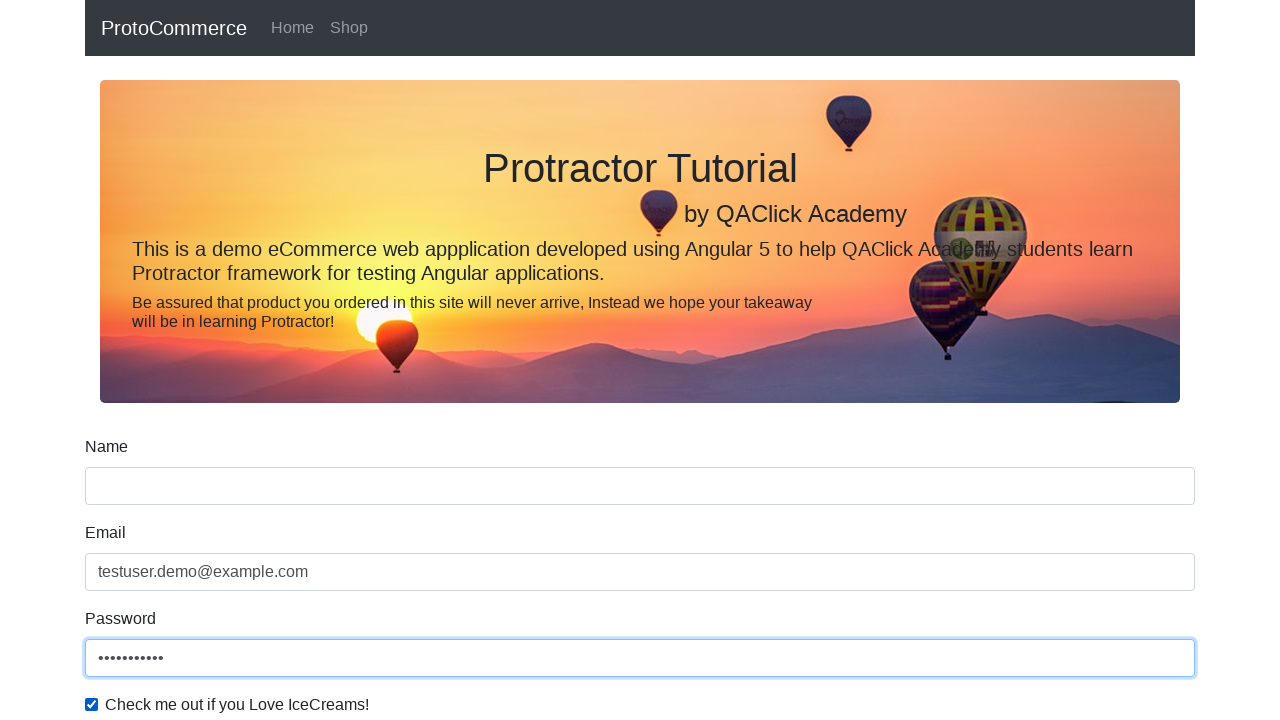

Filled name field with 'John' on input[name='name']
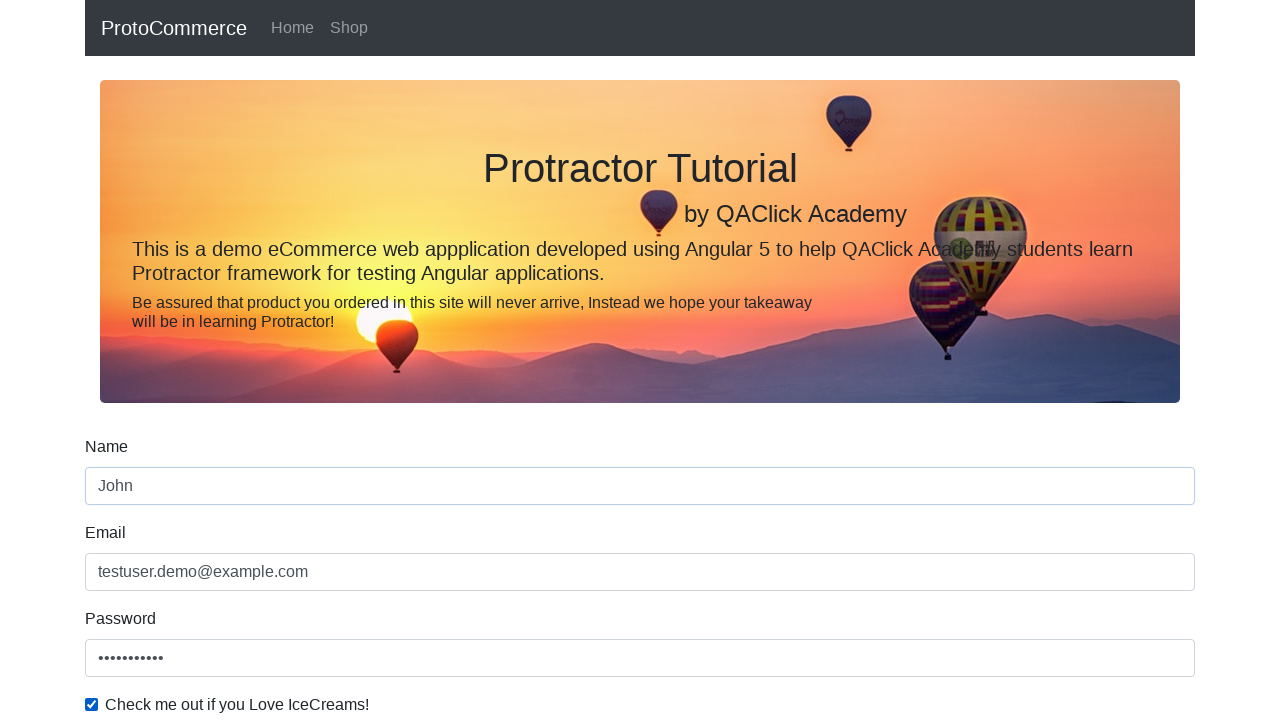

Clicked submit button at (123, 491) on input[type='submit']
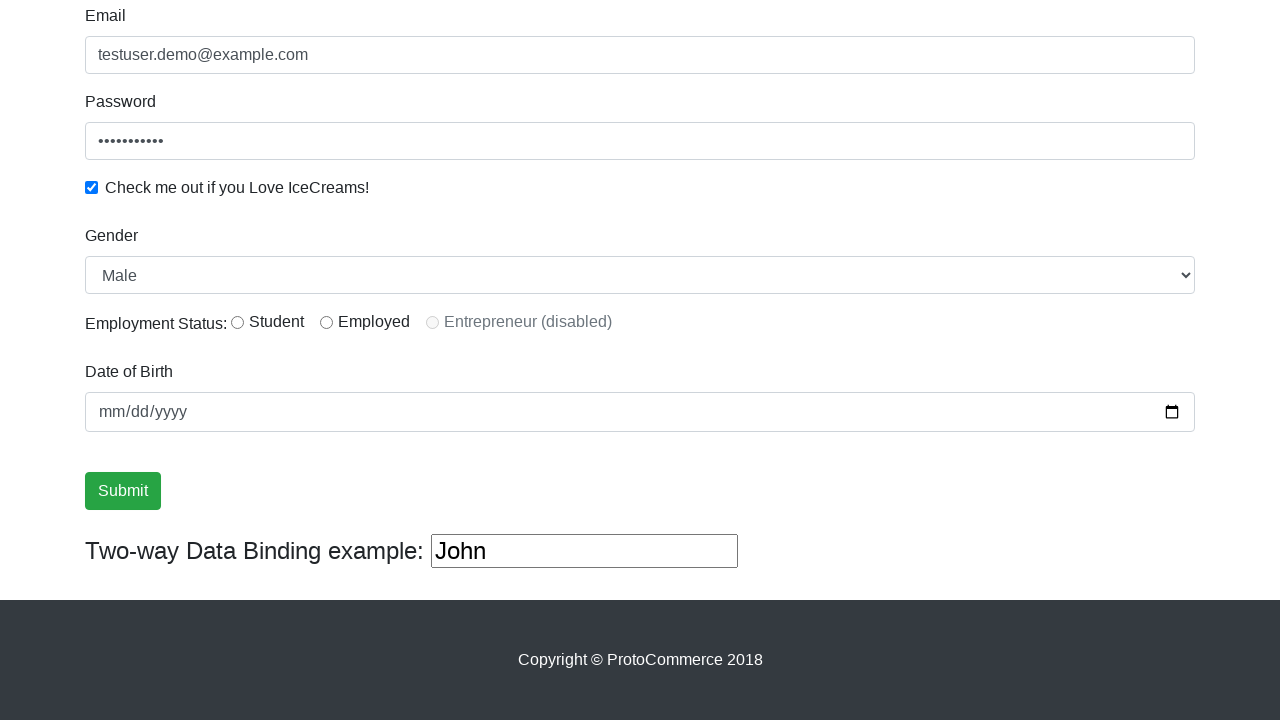

Success message appeared on page
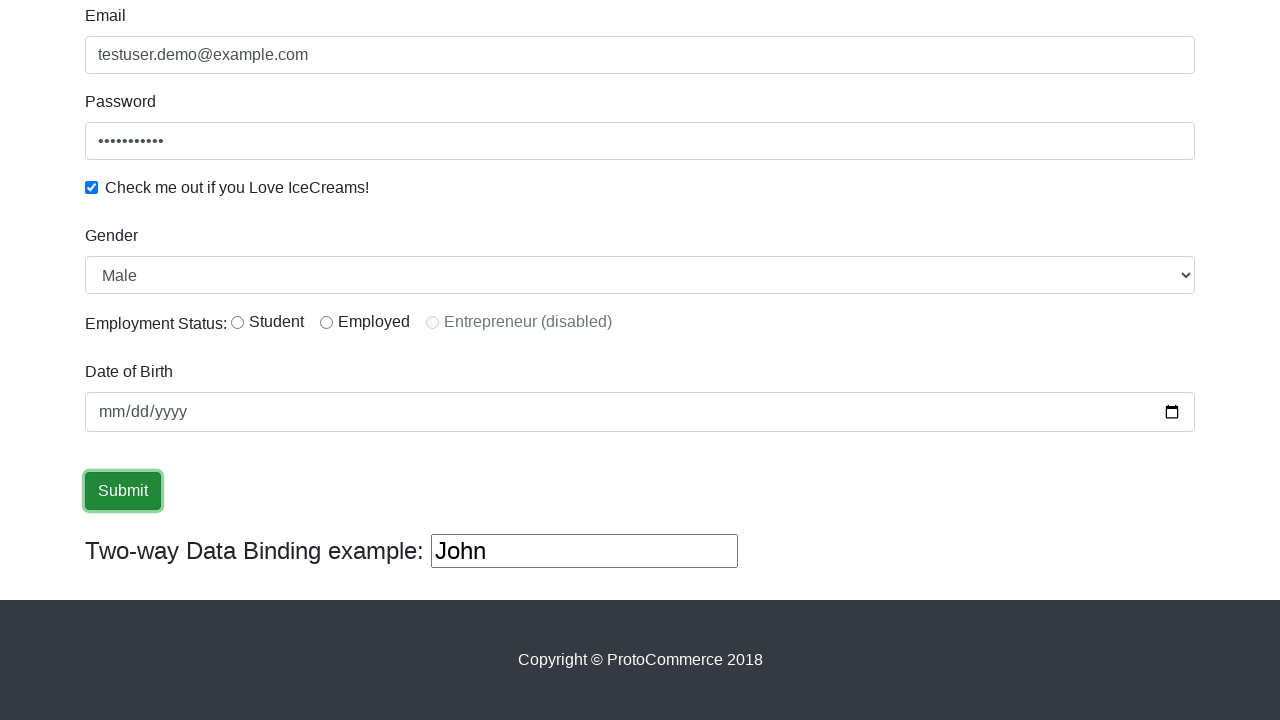

Verified success message contains 'success' text
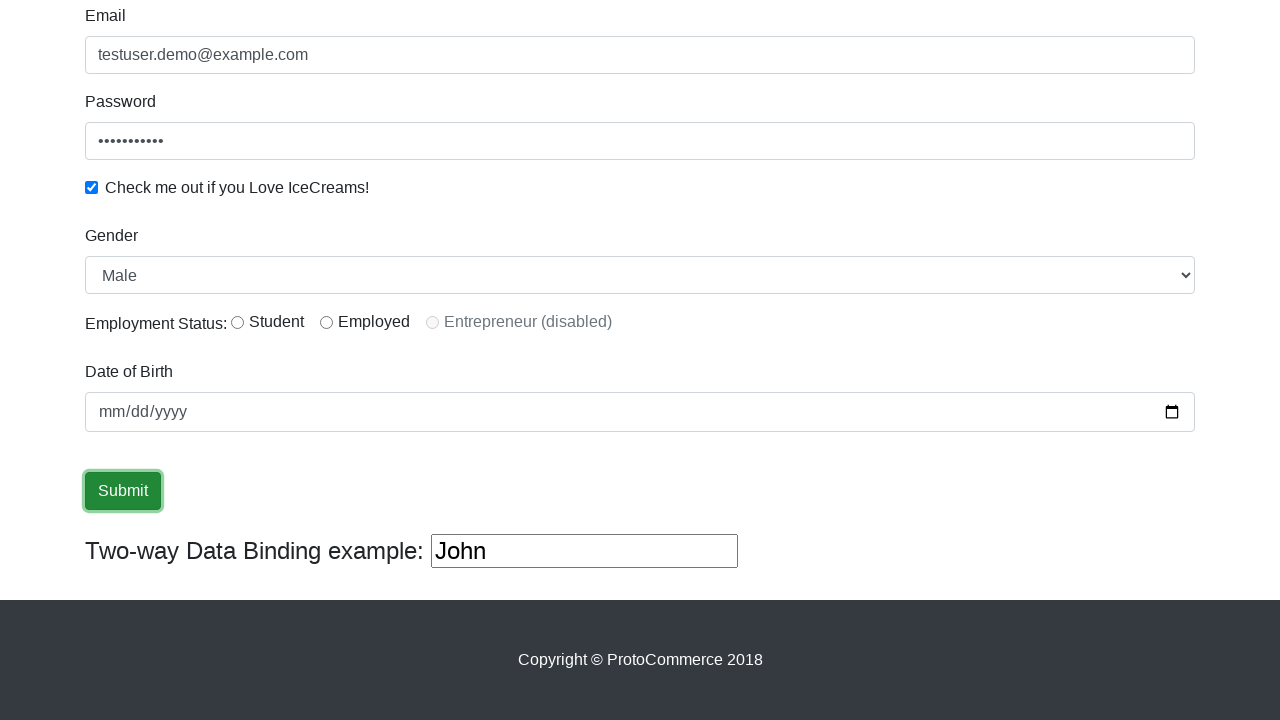

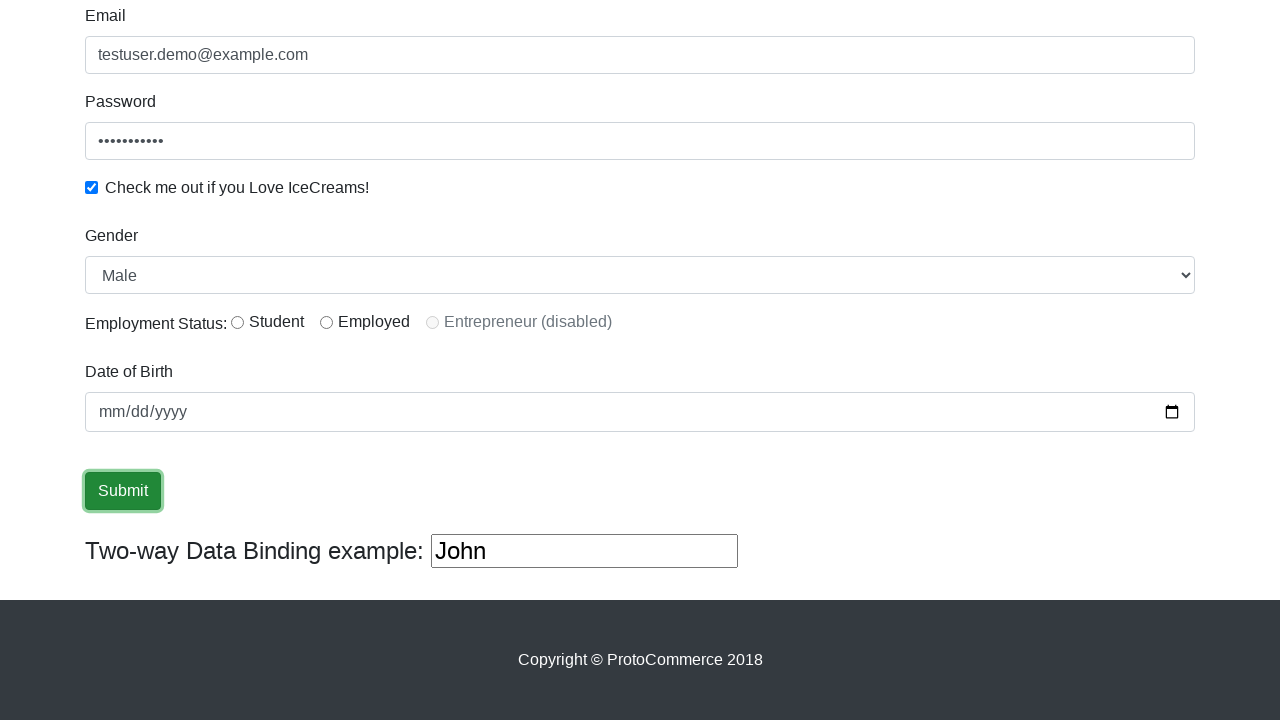